Tests the search functionality on Python.org by entering a search query and clicking the submit button

Starting URL: https://www.python.org/

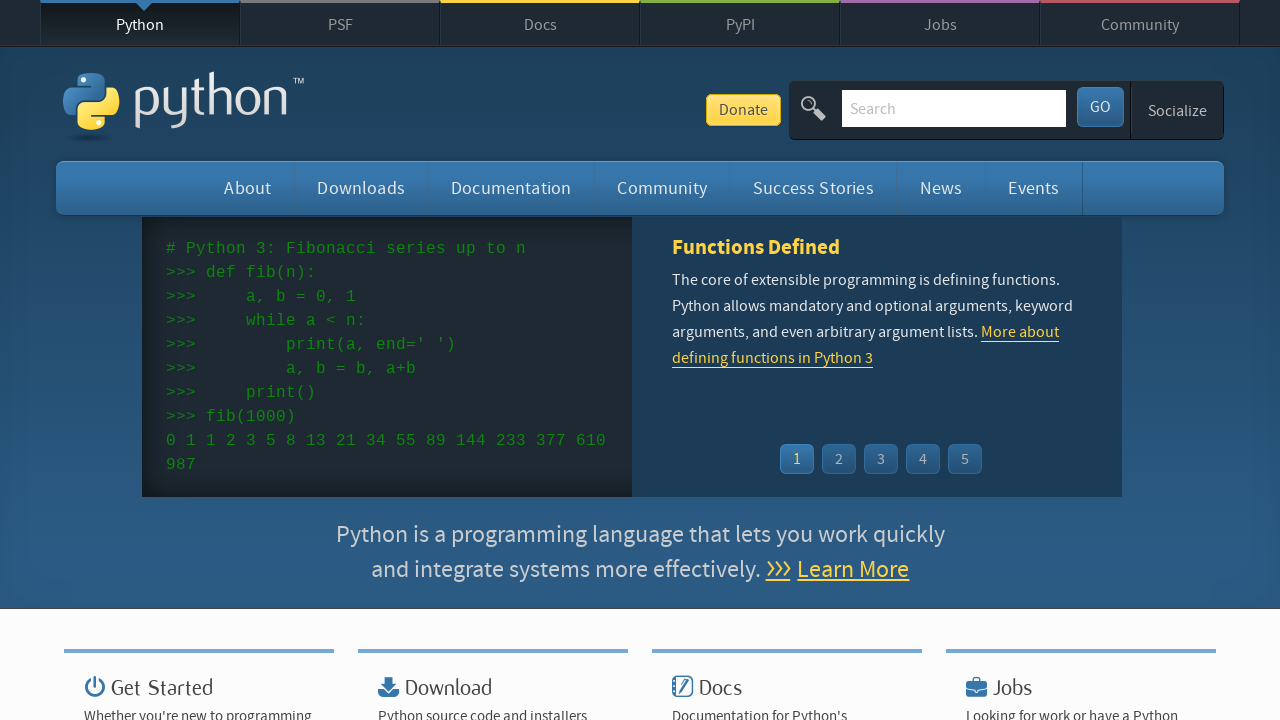

Filled search field with 'selenium automation' on input#id-search-field
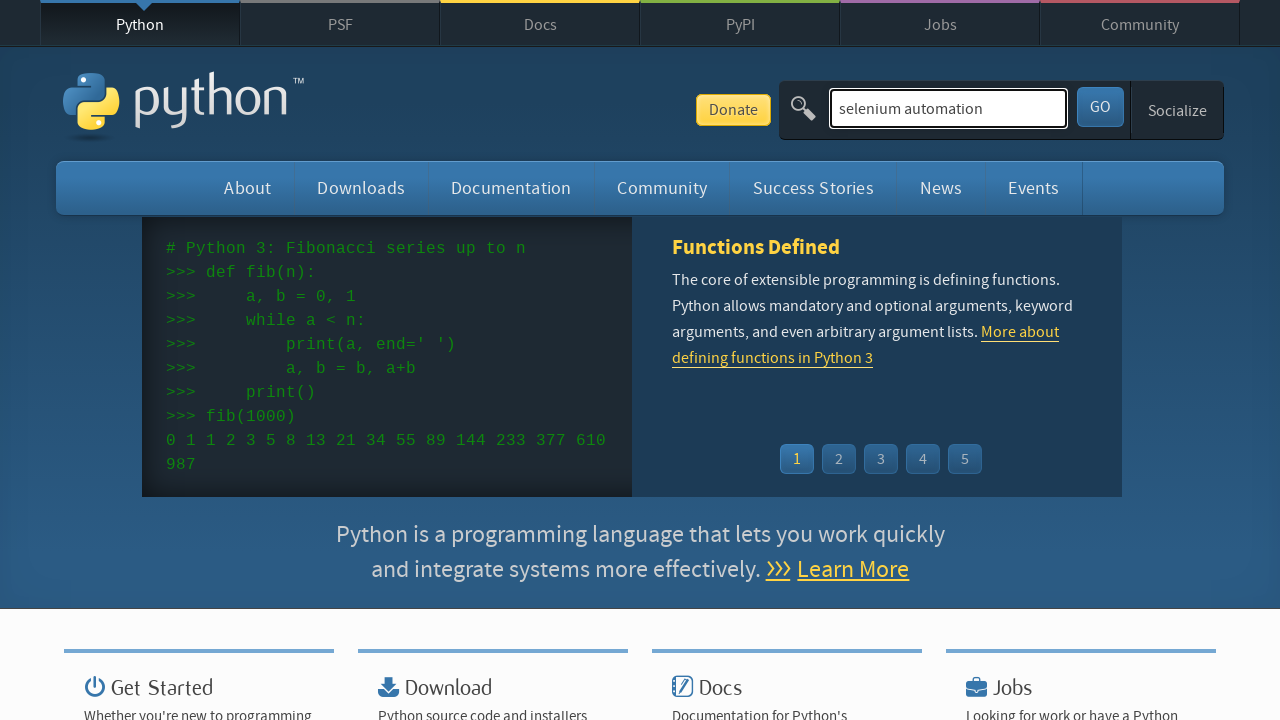

Clicked search submit button at (1100, 107) on #submit
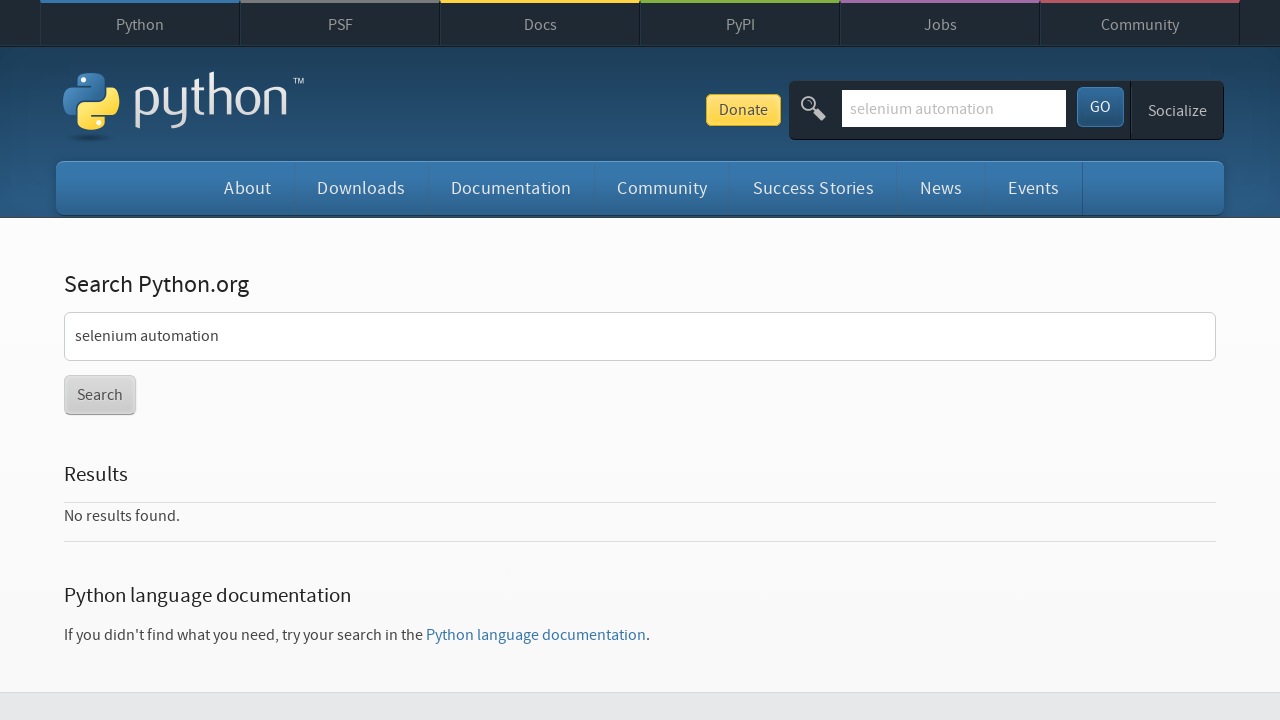

Search results page loaded and network idle
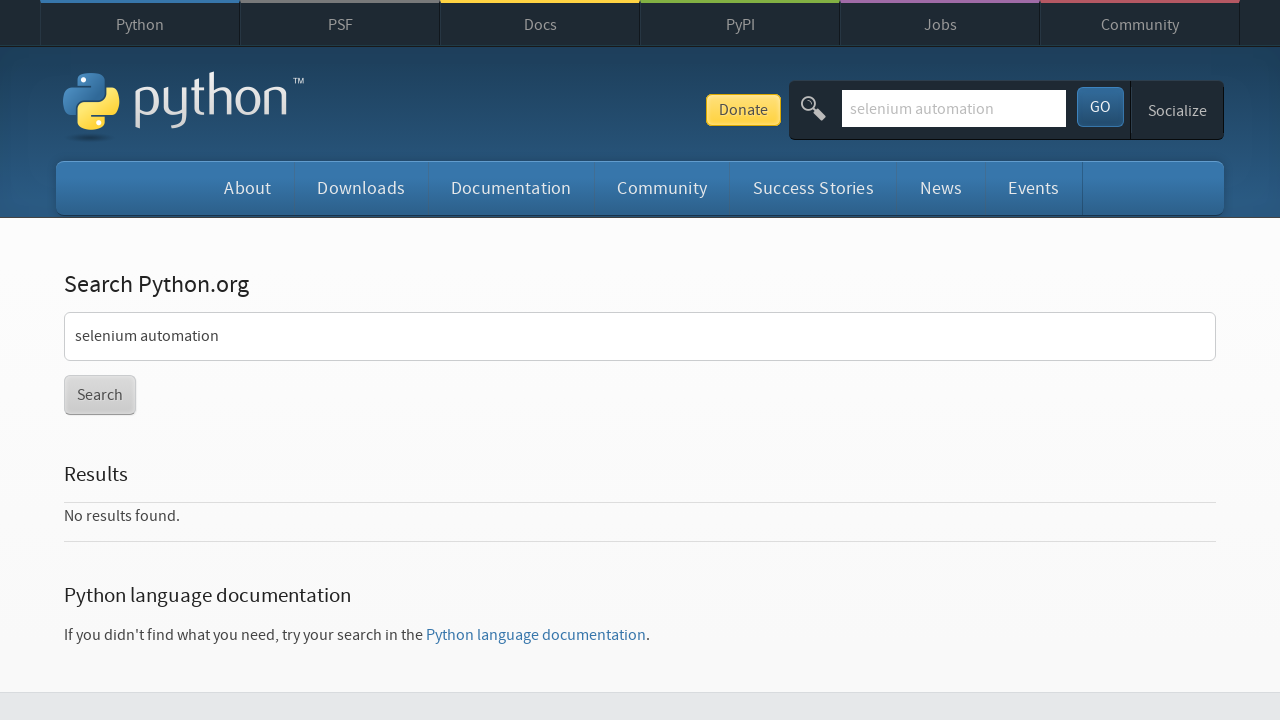

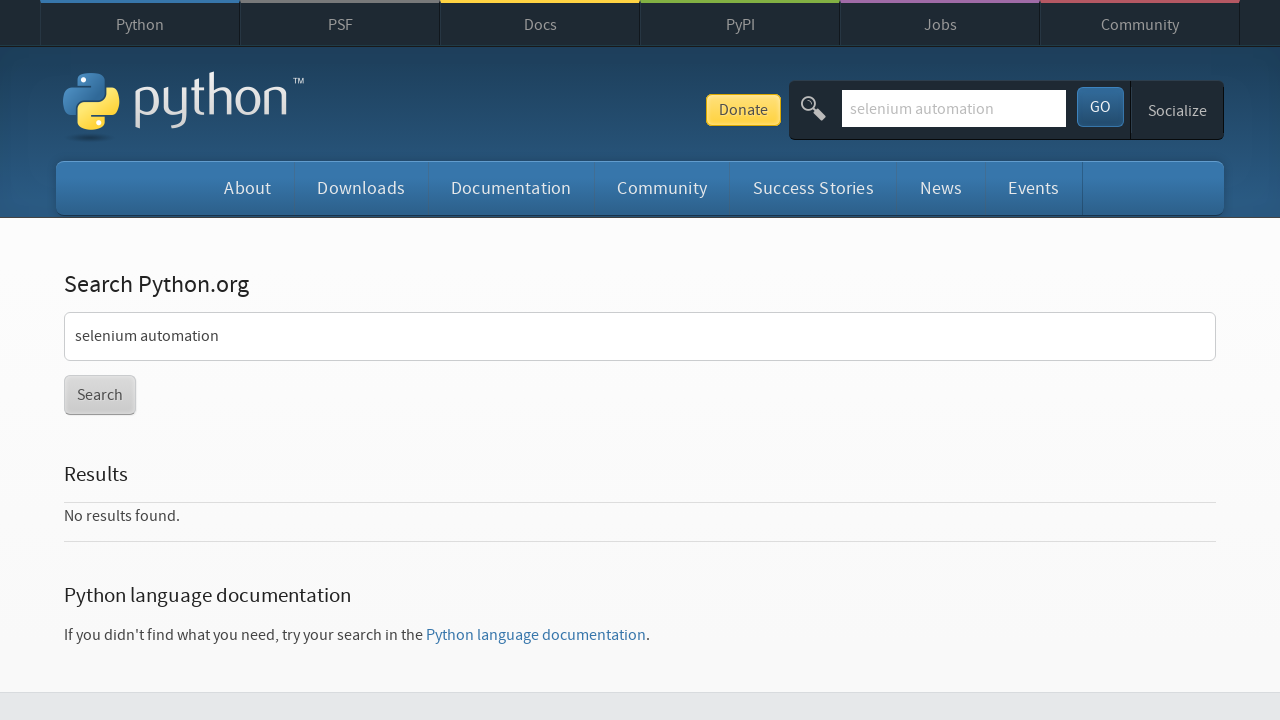